Tests submitting an answer on a Stepik online course lesson by filling in a textarea with the answer "get()" and clicking the submit button.

Starting URL: https://stepik.org/lesson/25969/step/12

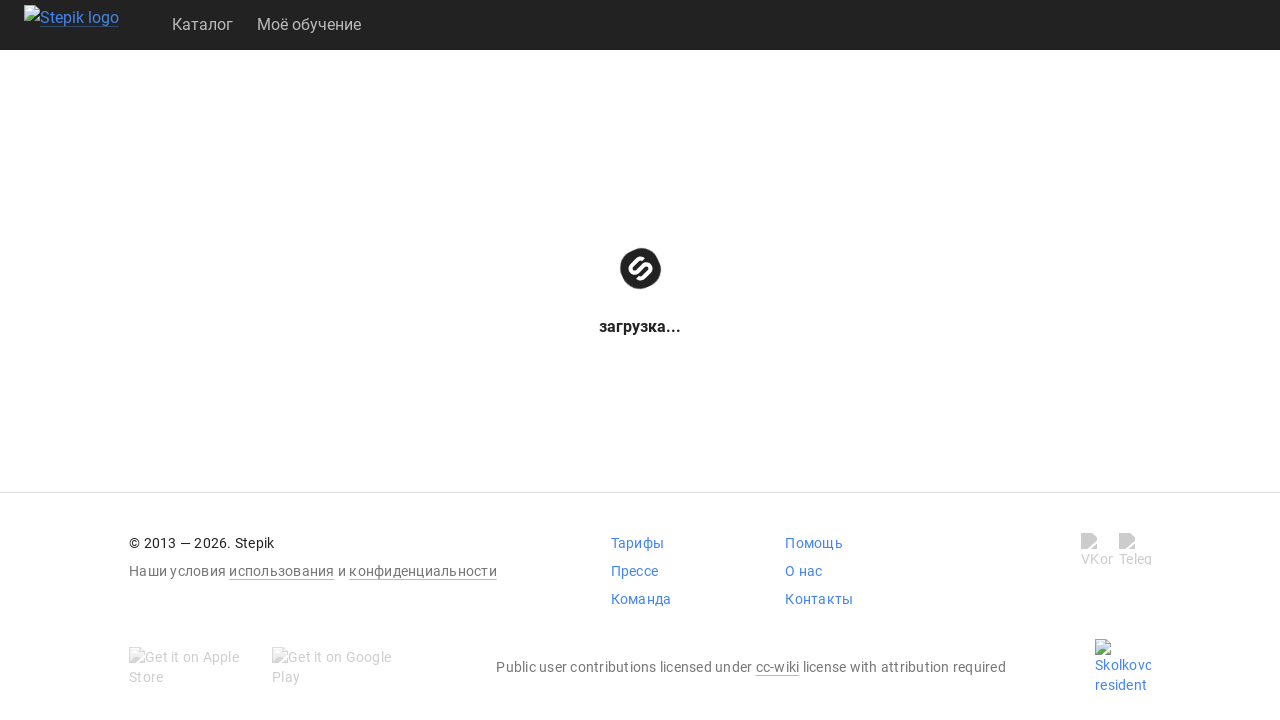

Waited for textarea to be available
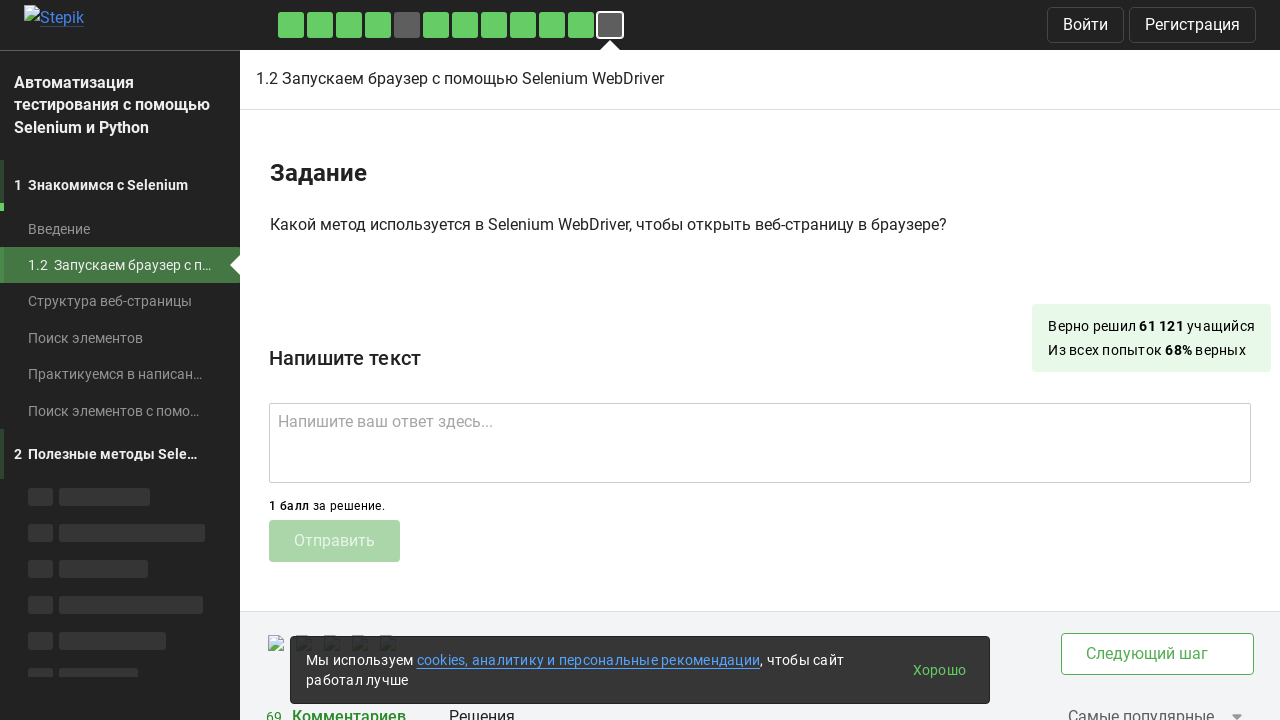

Filled textarea with answer 'get()' on .textarea
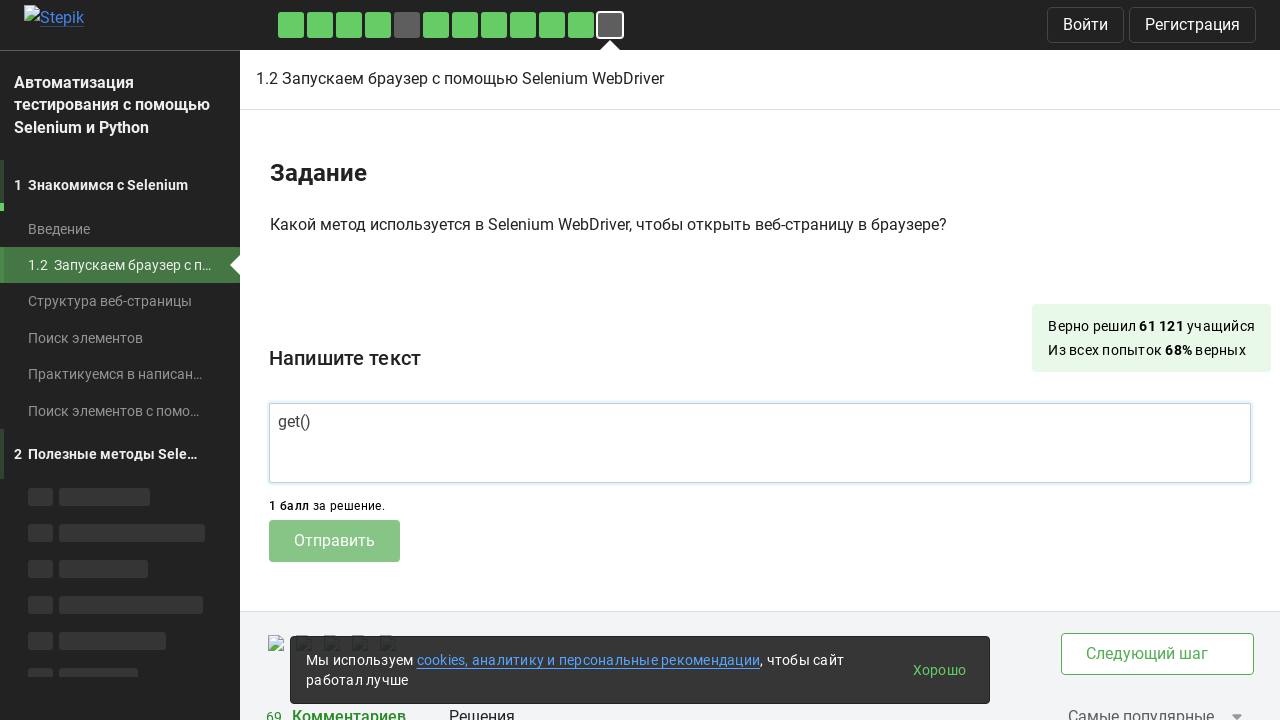

Clicked submit button to submit answer at (334, 541) on .submit-submission
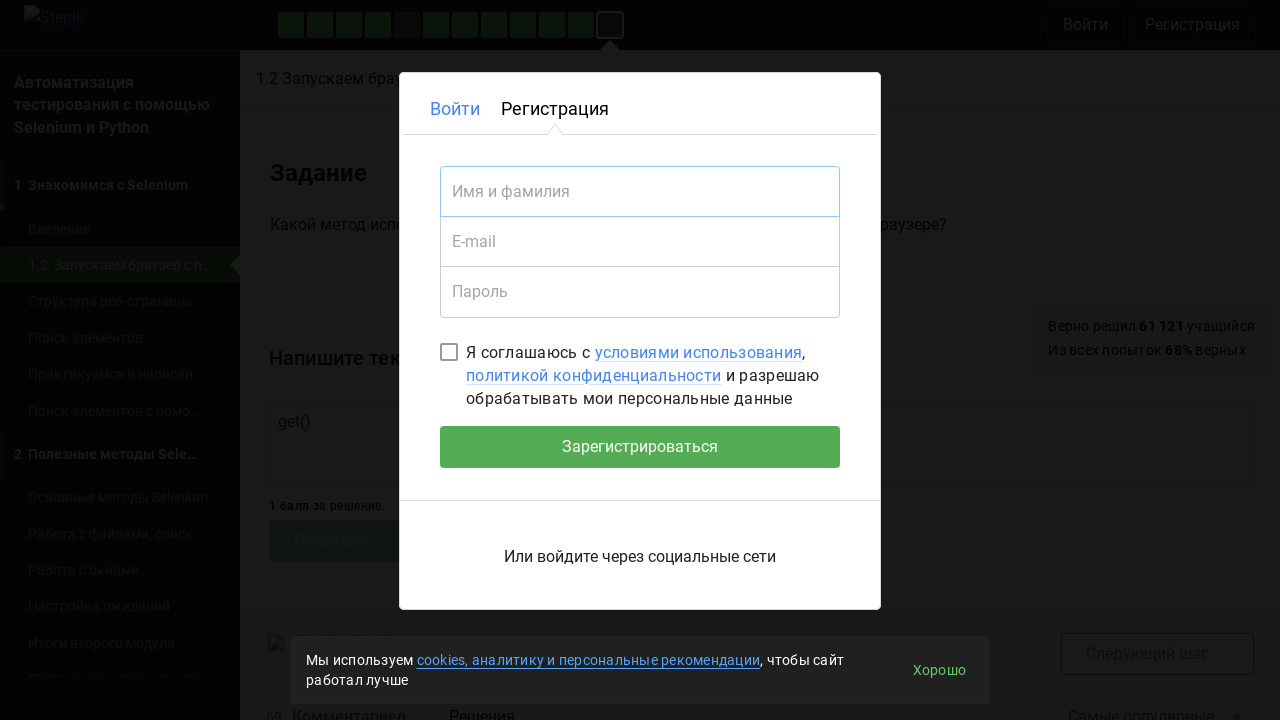

Waited 2 seconds for submission response to be processed
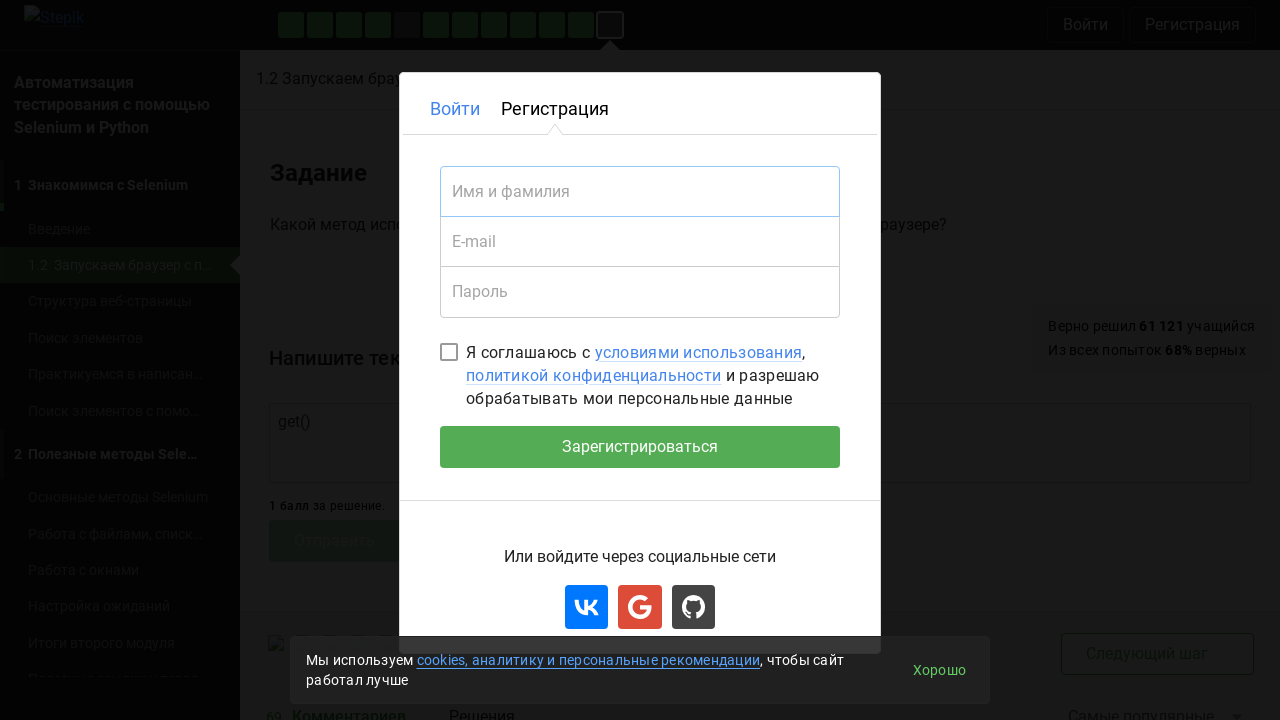

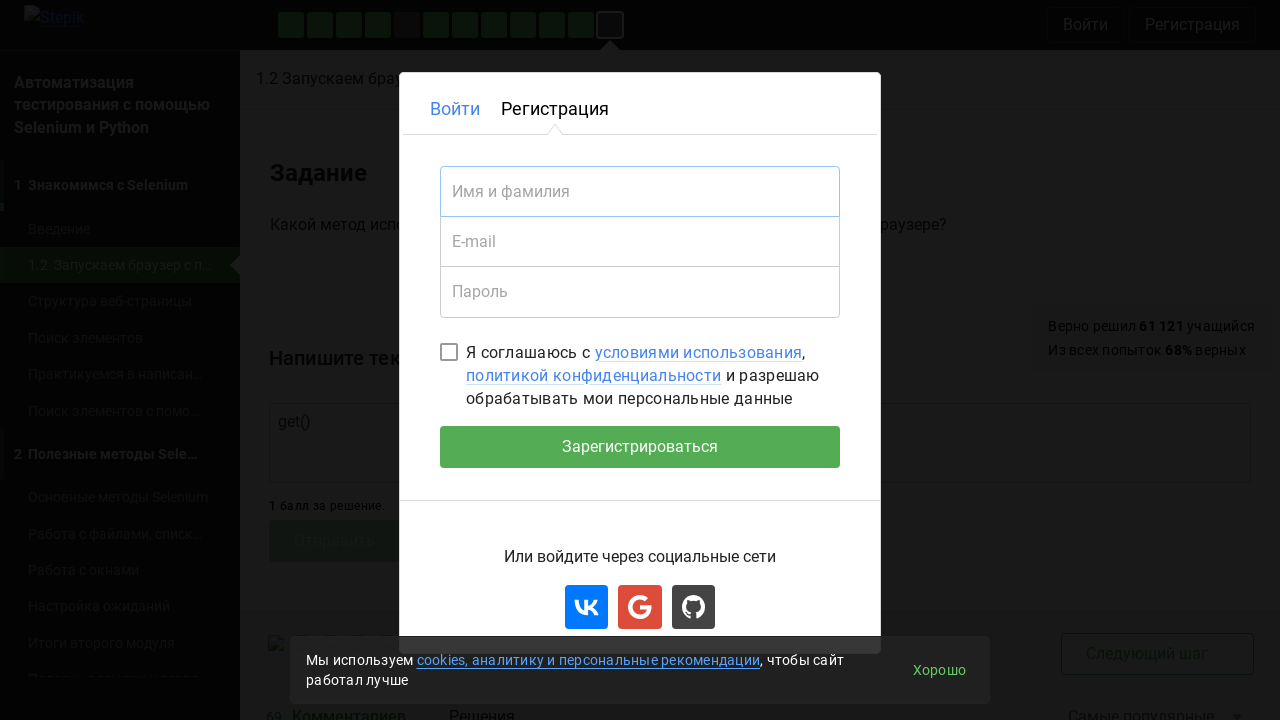